Tests mouse right-click (context click) functionality on a button element

Starting URL: https://swisnl.github.io/jQuery-contextMenu/demo.html

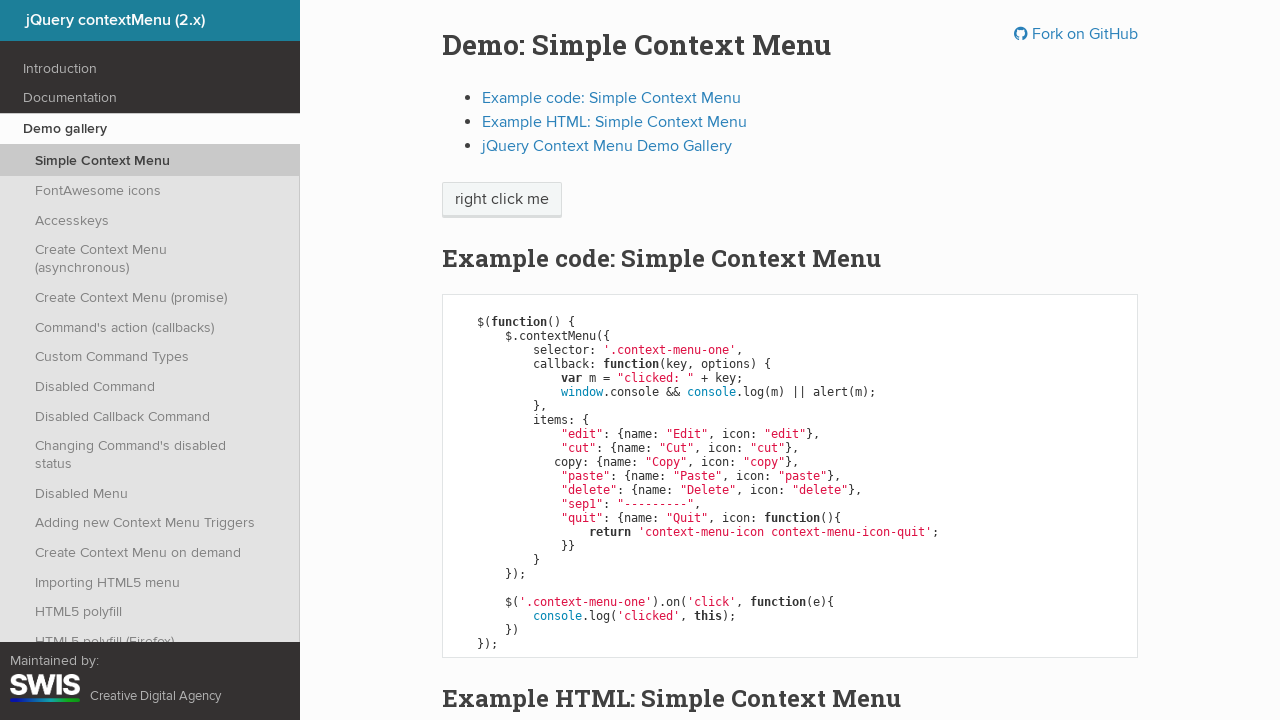

Located the 'right click me' button element
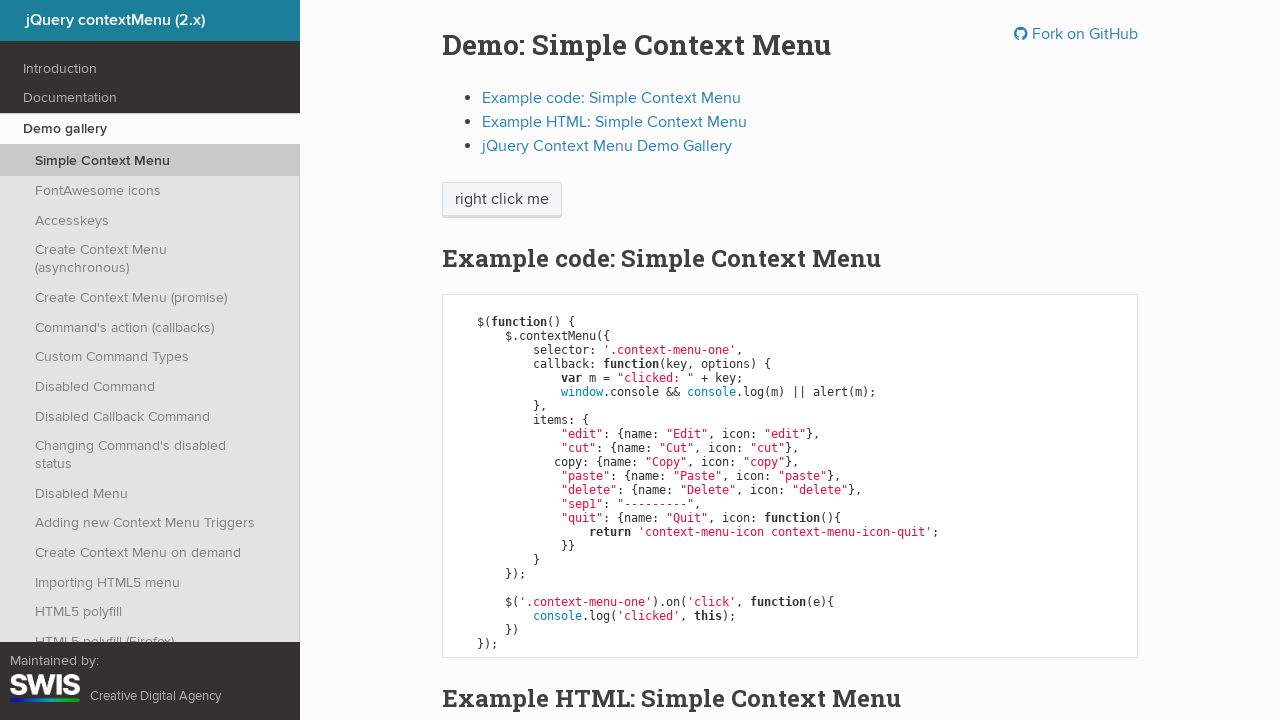

Performed right-click (context click) on the button at (502, 200) on xpath=//span[text()='right click me']
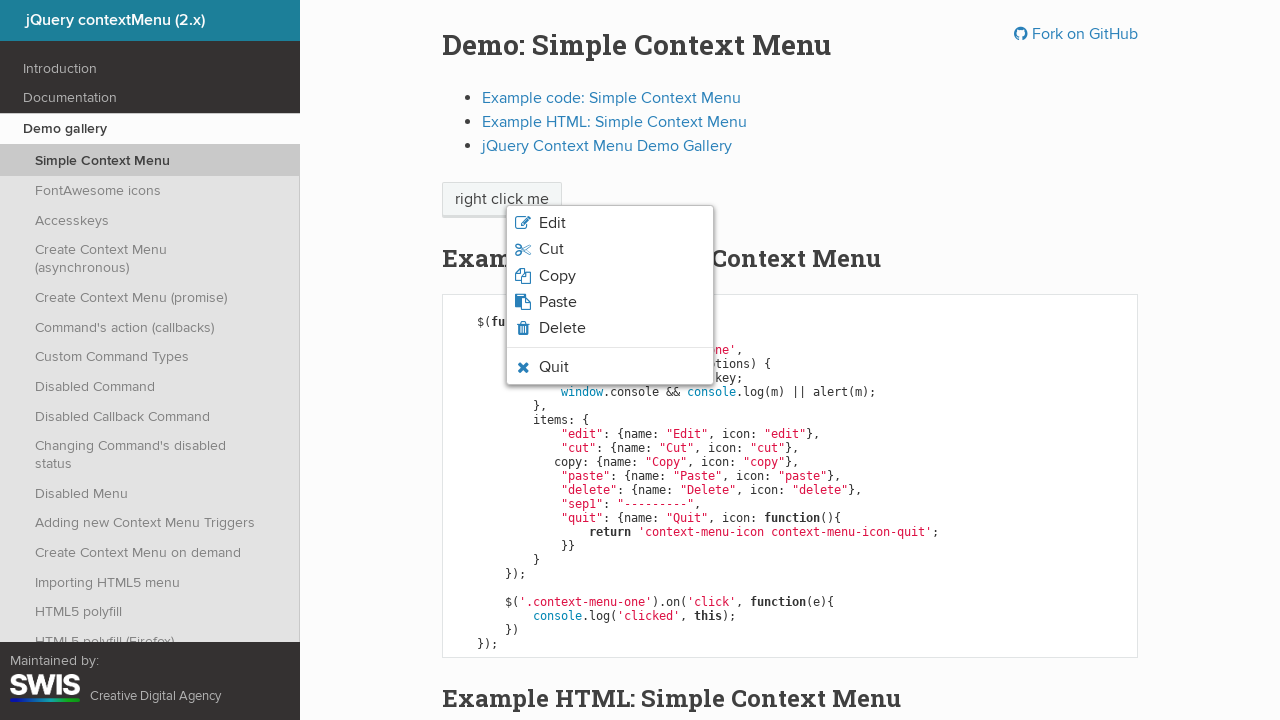

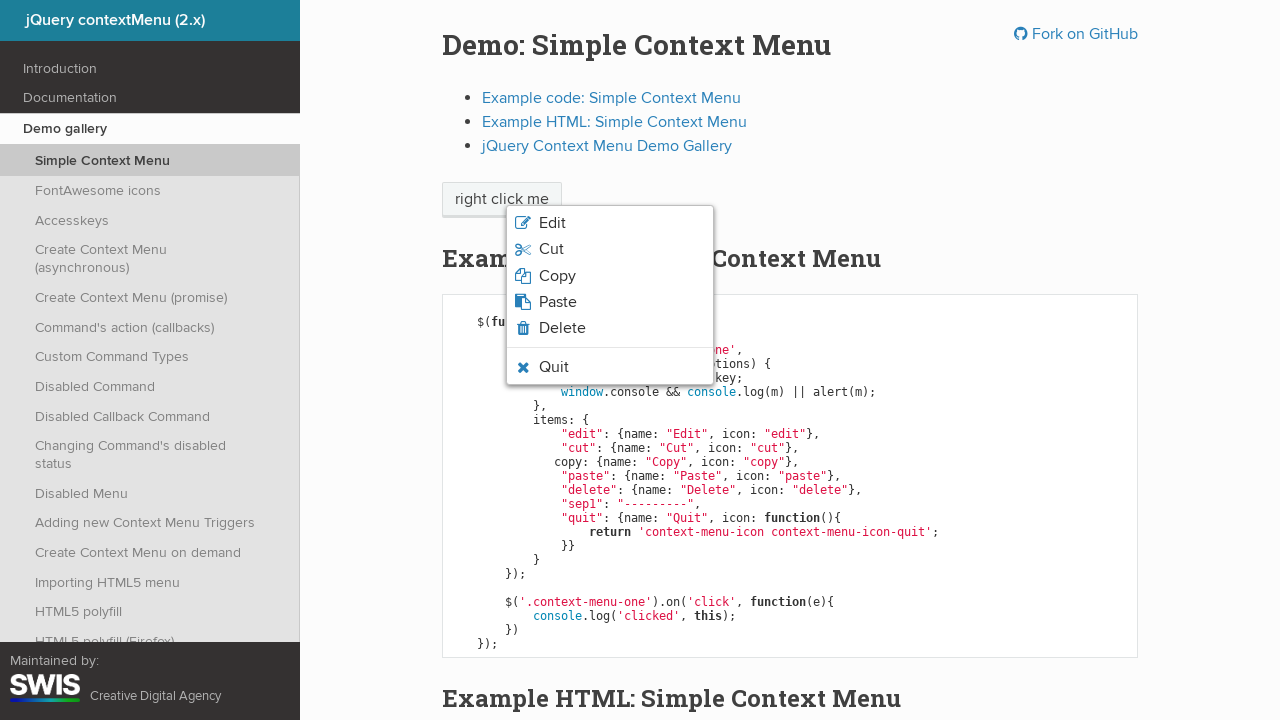